Verifies that an ordered list of elements exists on the page by locating list items within a widget content area

Starting URL: https://omayo.blogspot.com/

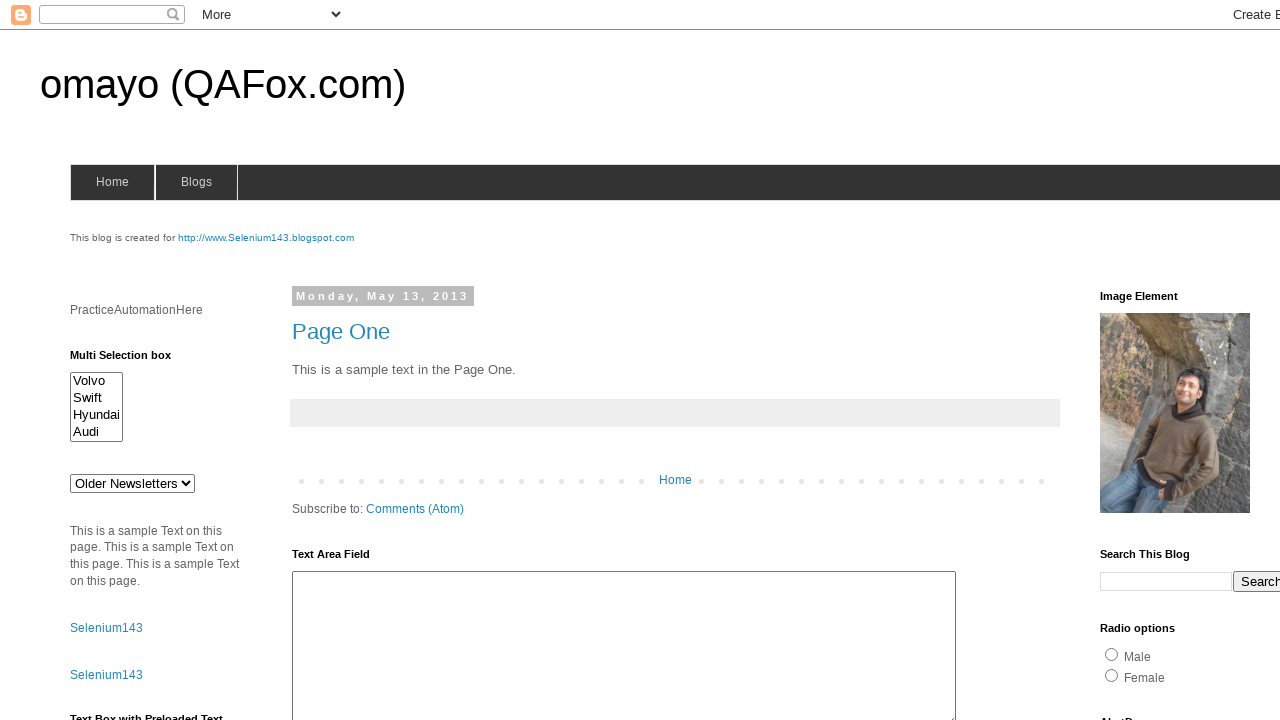

Navigated to https://omayo.blogspot.com/
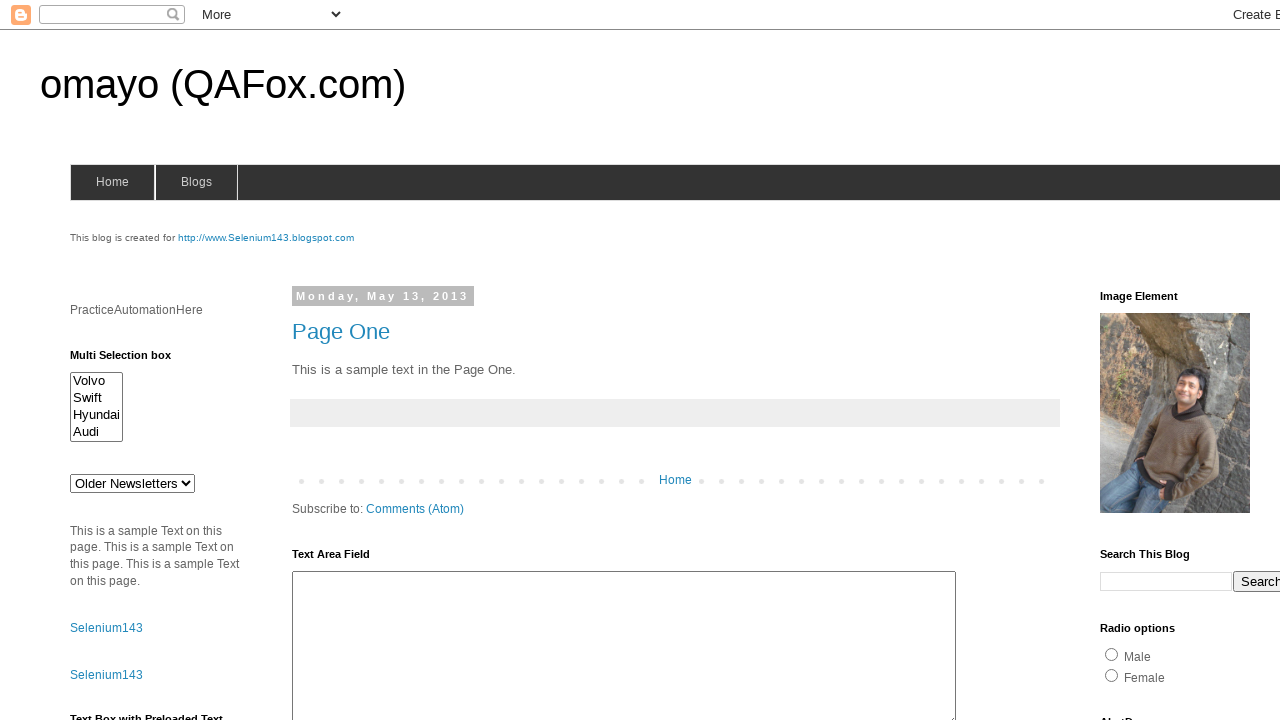

Waited for ordered list items to load in widget content area
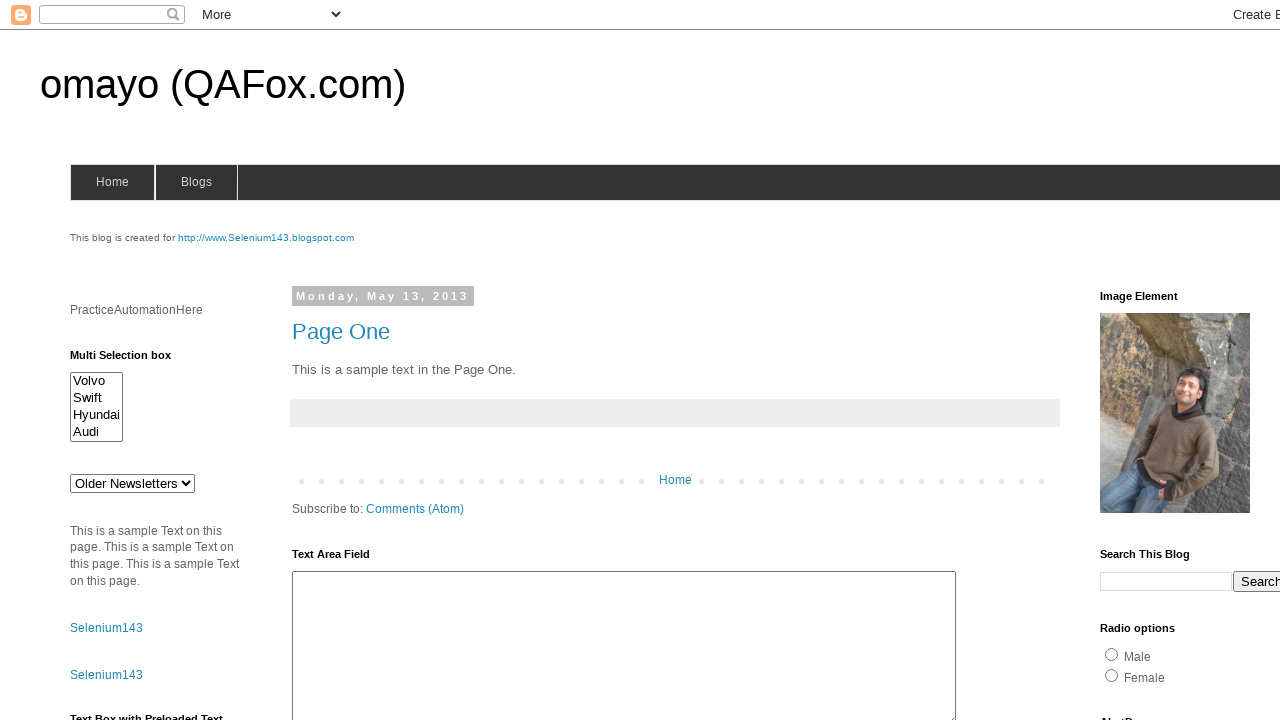

Located all list items within widget content area
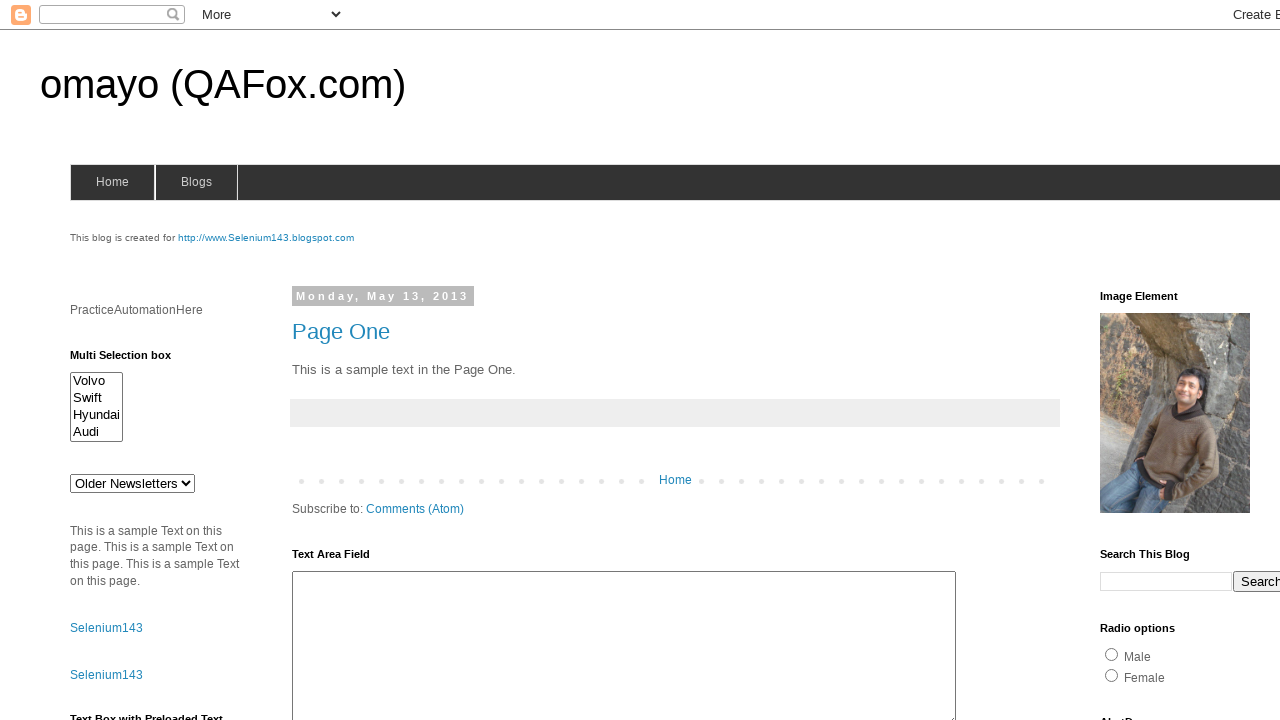

Verified that 6 list items exist on the page
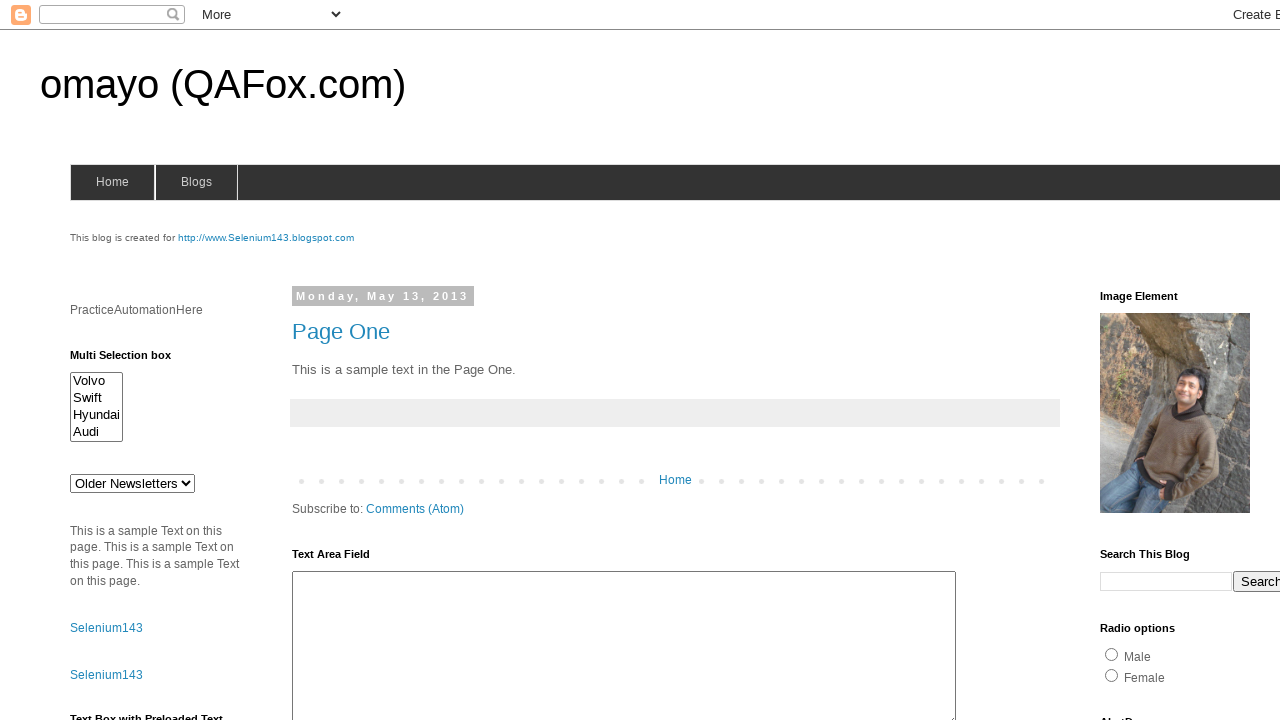

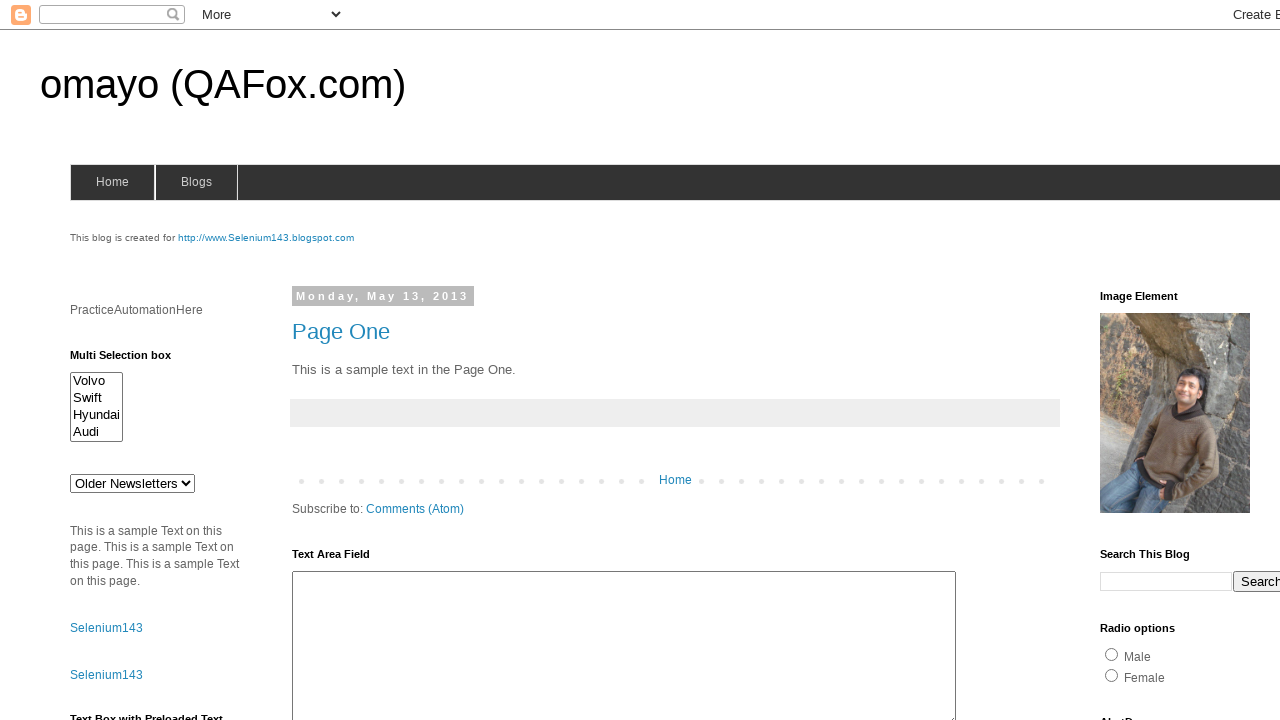